Tests browser window manipulation by minimizing the window (moving it off-screen), then restoring it by maximizing, verifying basic window control functionality.

Starting URL: https://opensource-demo.orangehrmlive.com/

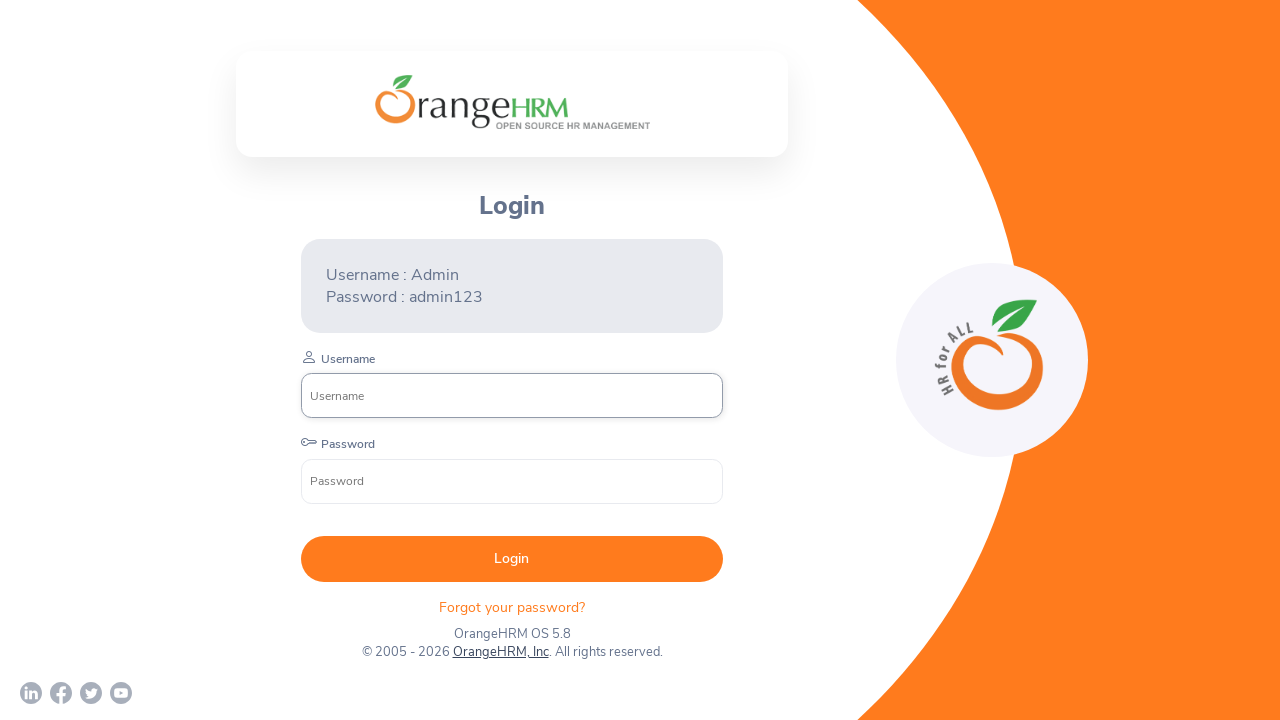

Set viewport size to 800x600 to simulate minimizing window
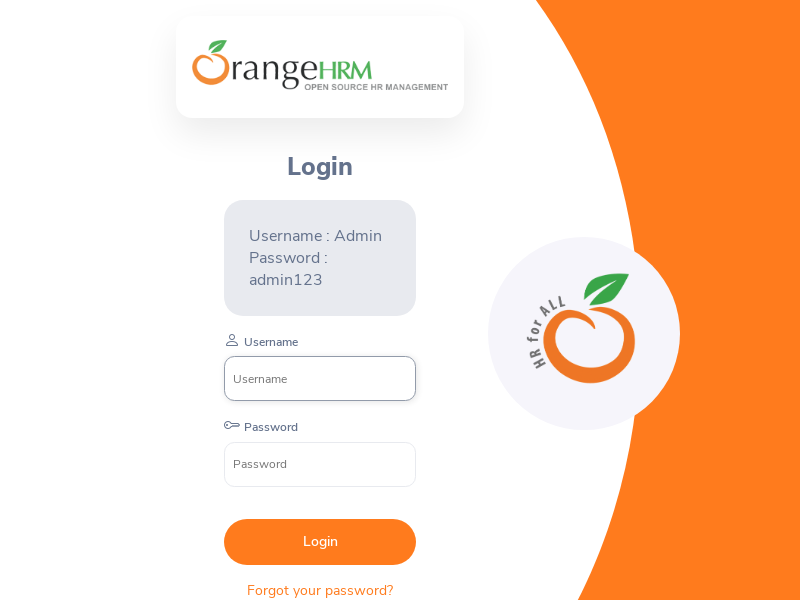

Waited 3 seconds after minimizing window
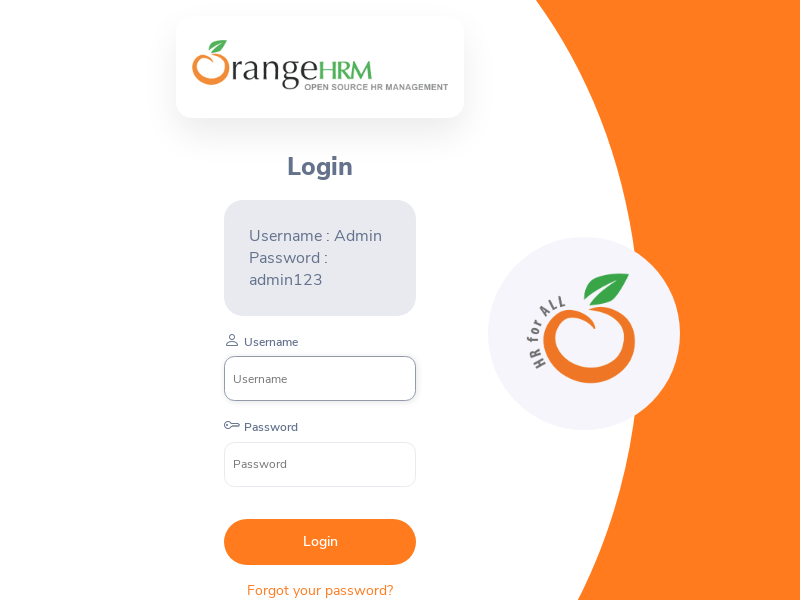

Set viewport size to 1920x1080 to simulate maximizing window
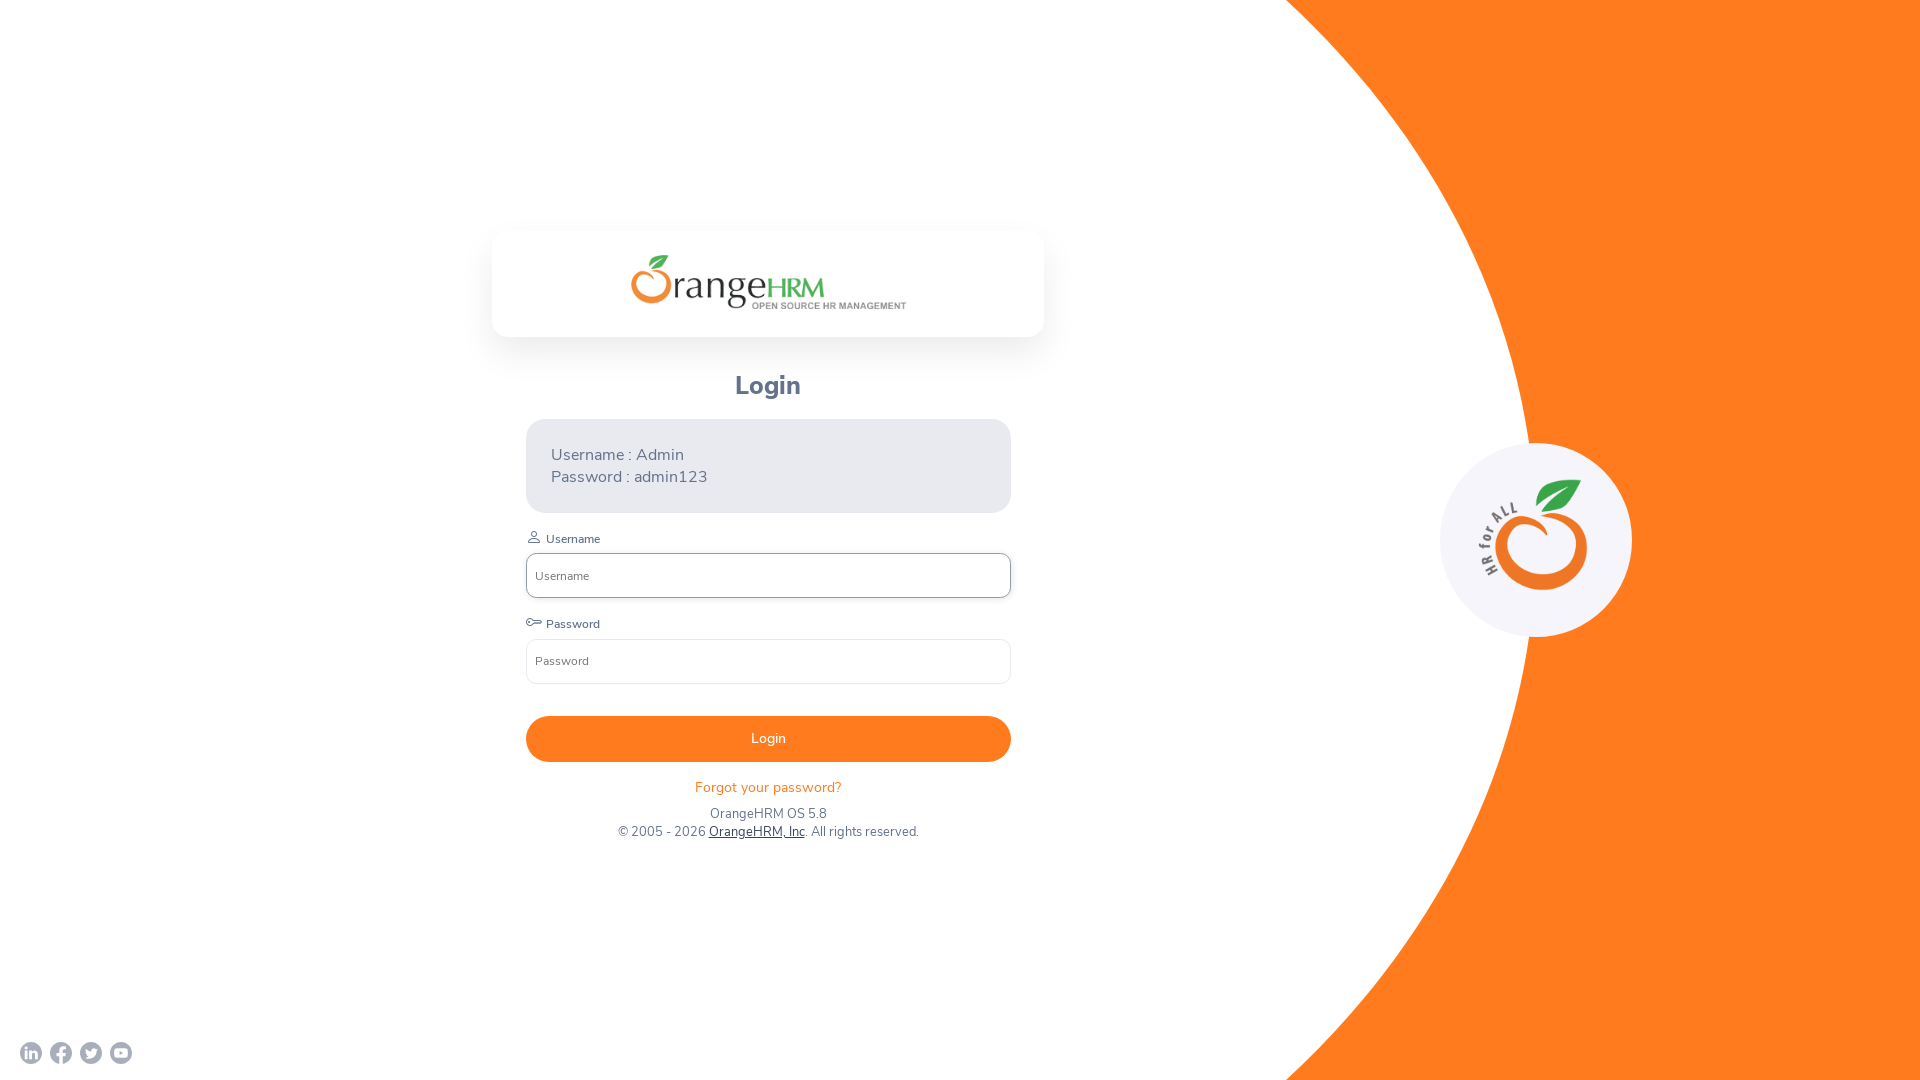

Waited 3 seconds after maximizing window
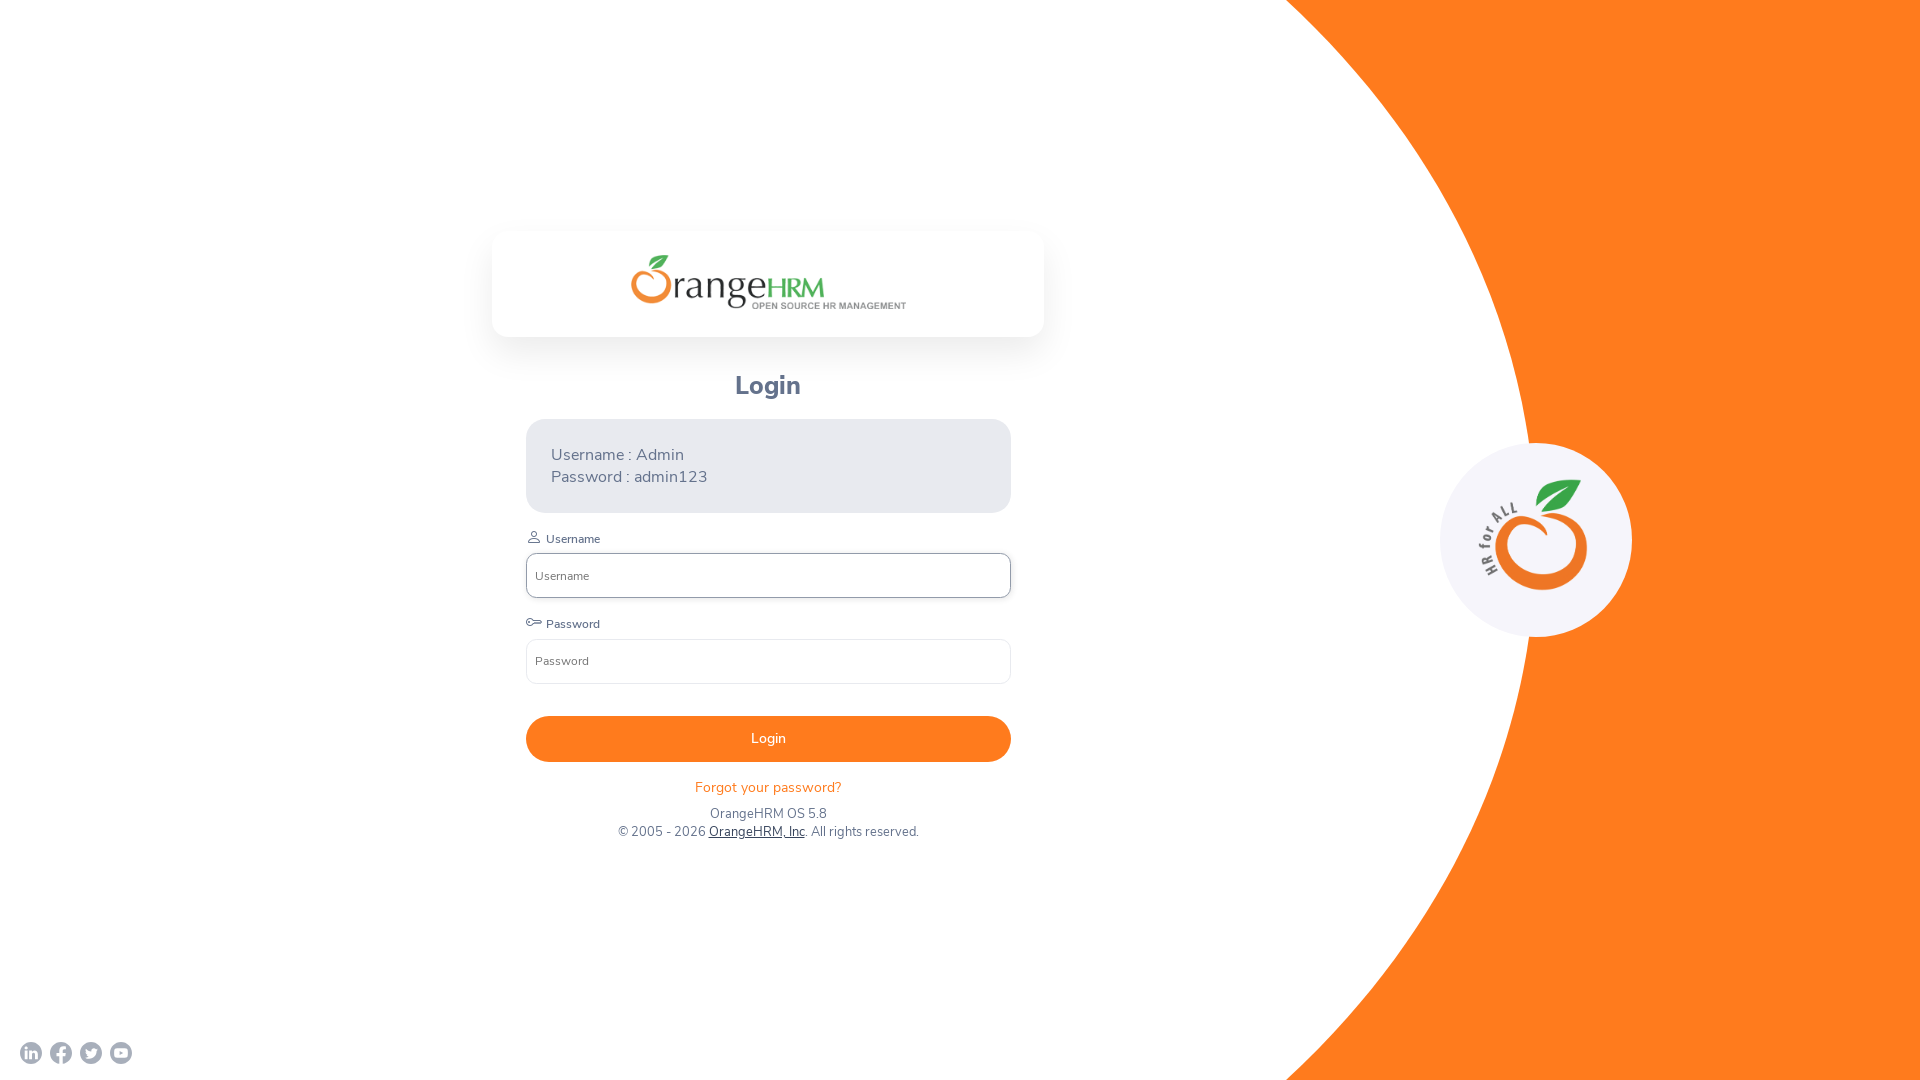

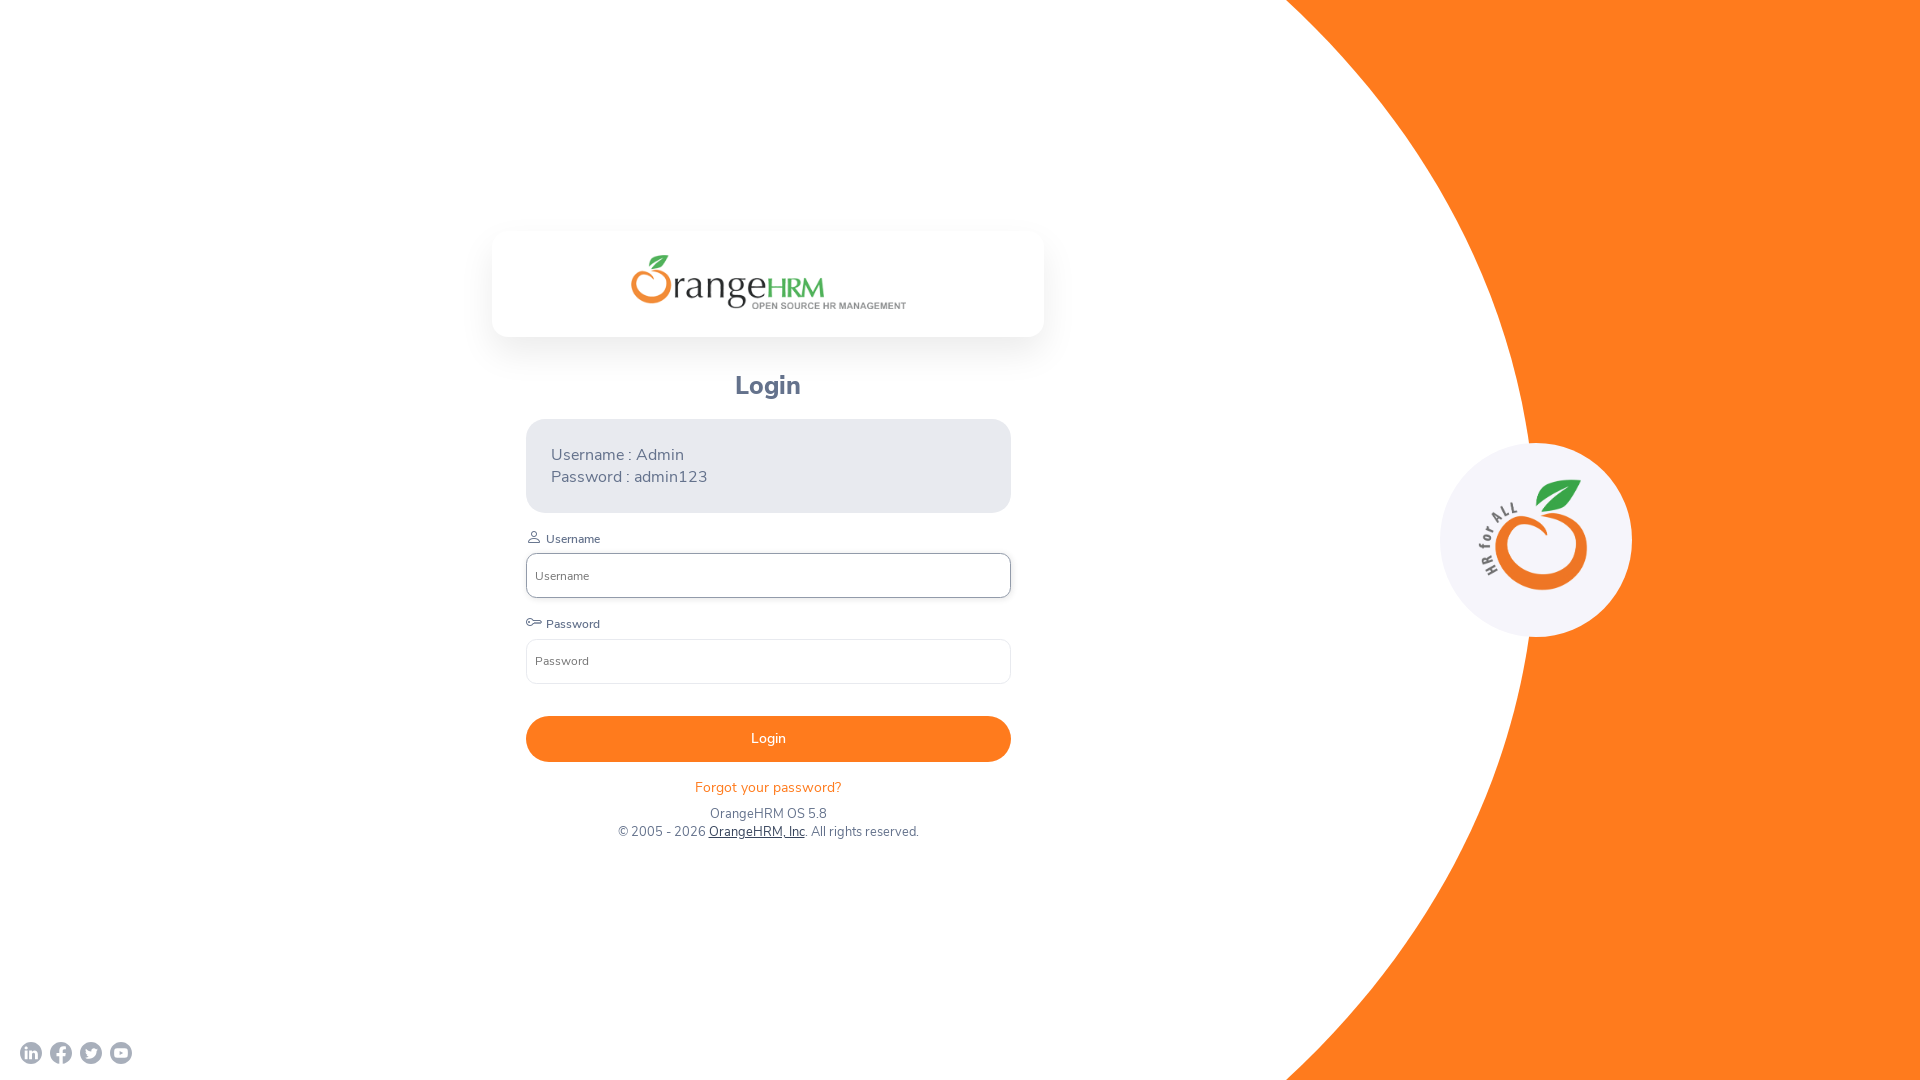